Tests Bootstrap dropdown functionality by clicking the dropdown button to open the menu and then selecting the "Another action" option

Starting URL: https://getbootstrap.com/docs/4.0/components/dropdowns/

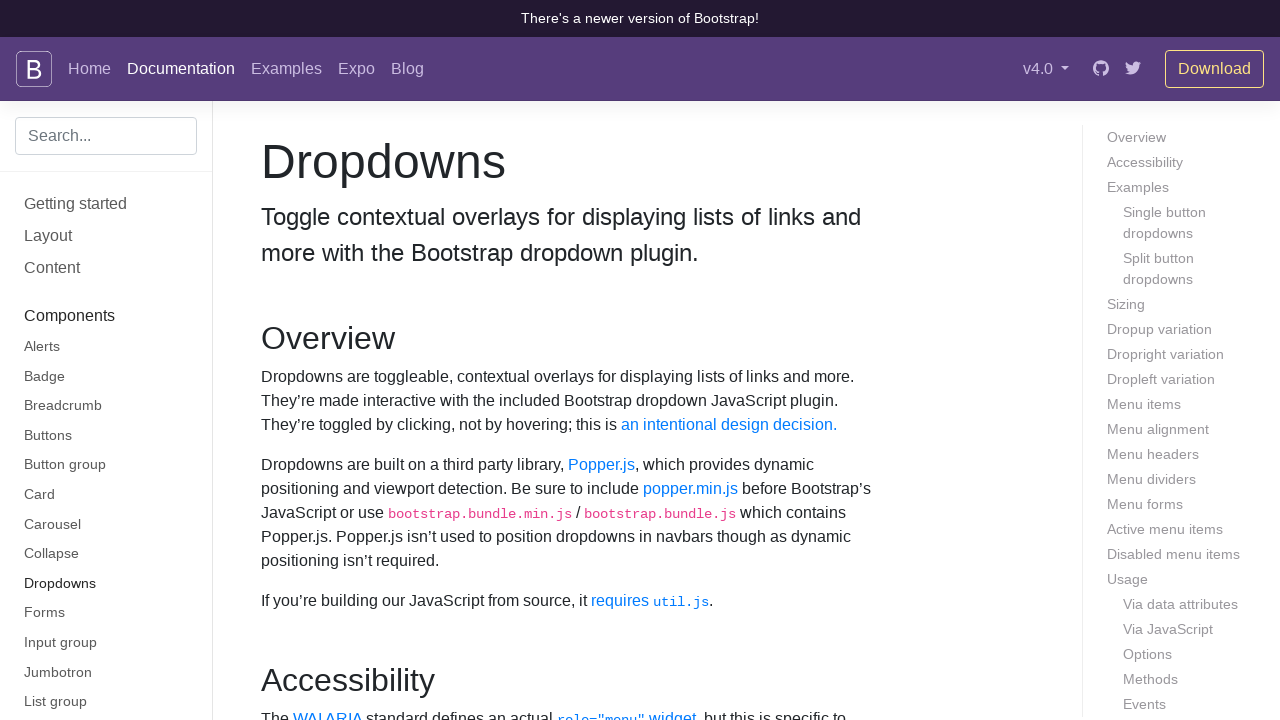

Clicked dropdown button to open the menu at (370, 360) on #dropdownMenuButton
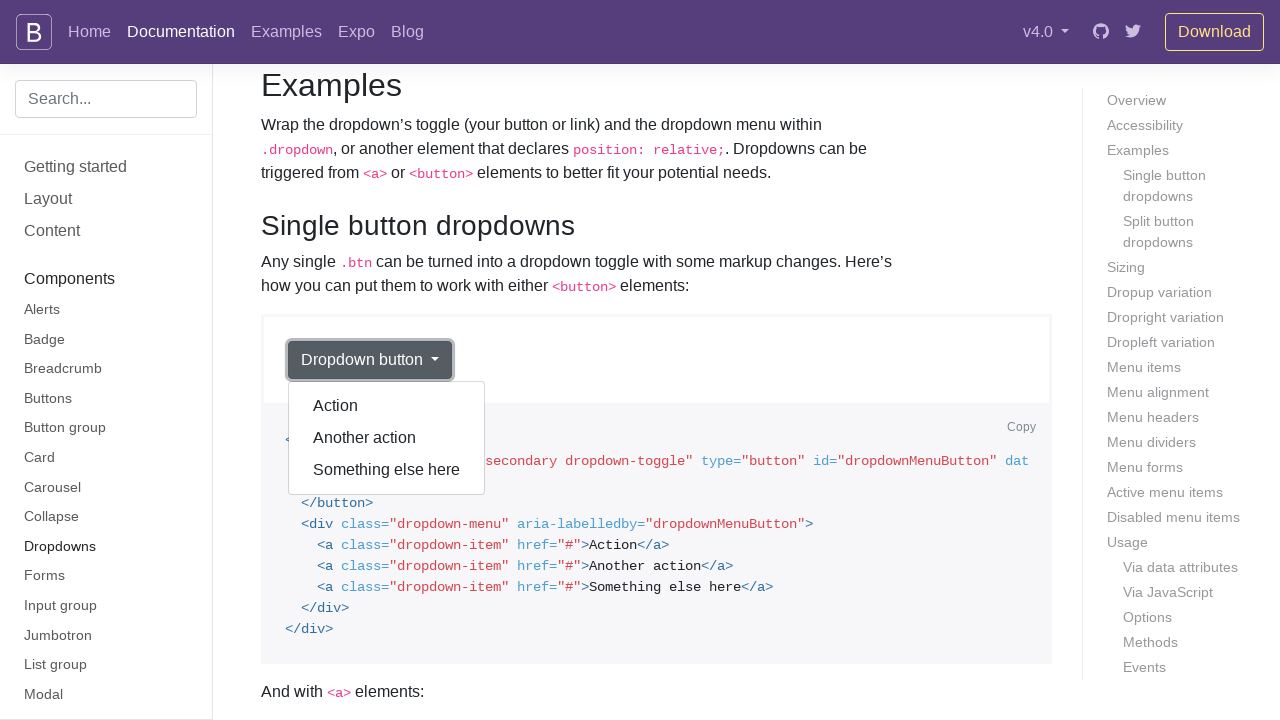

Waited for 'Another action' option to become visible
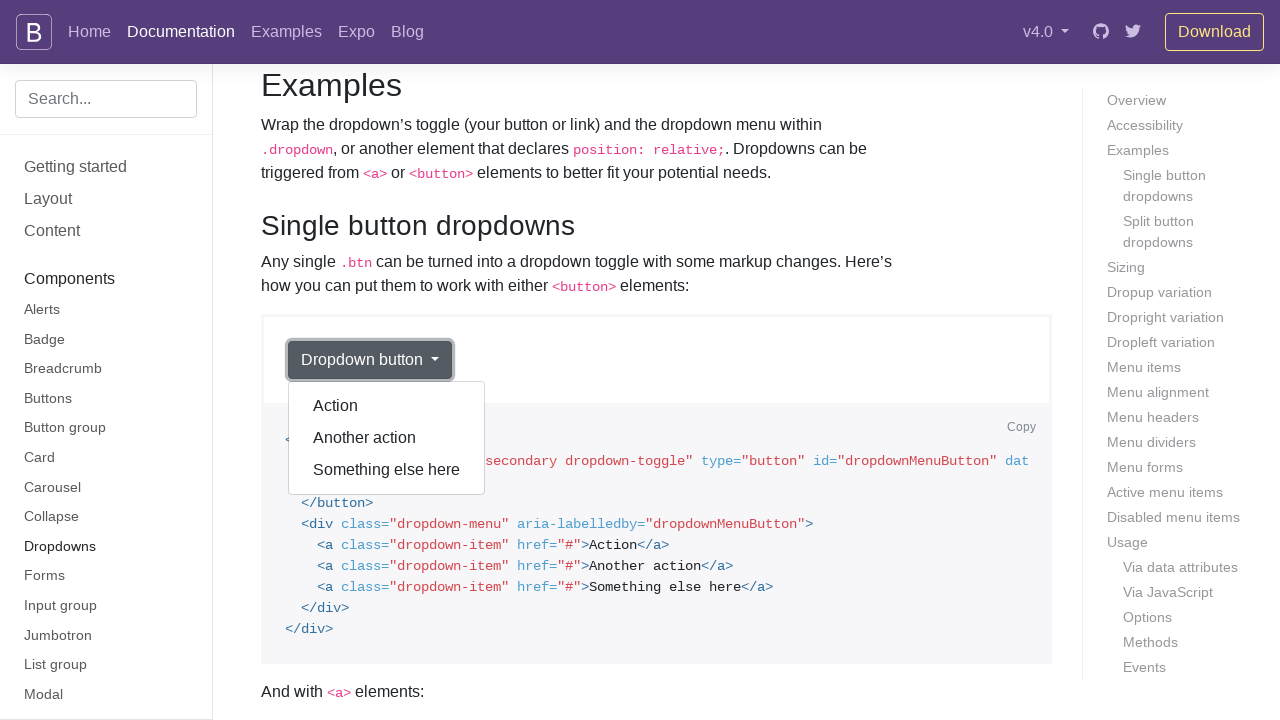

Clicked 'Another action' option from dropdown menu at (387, 438) on (//a[text()='Another action'])[1]
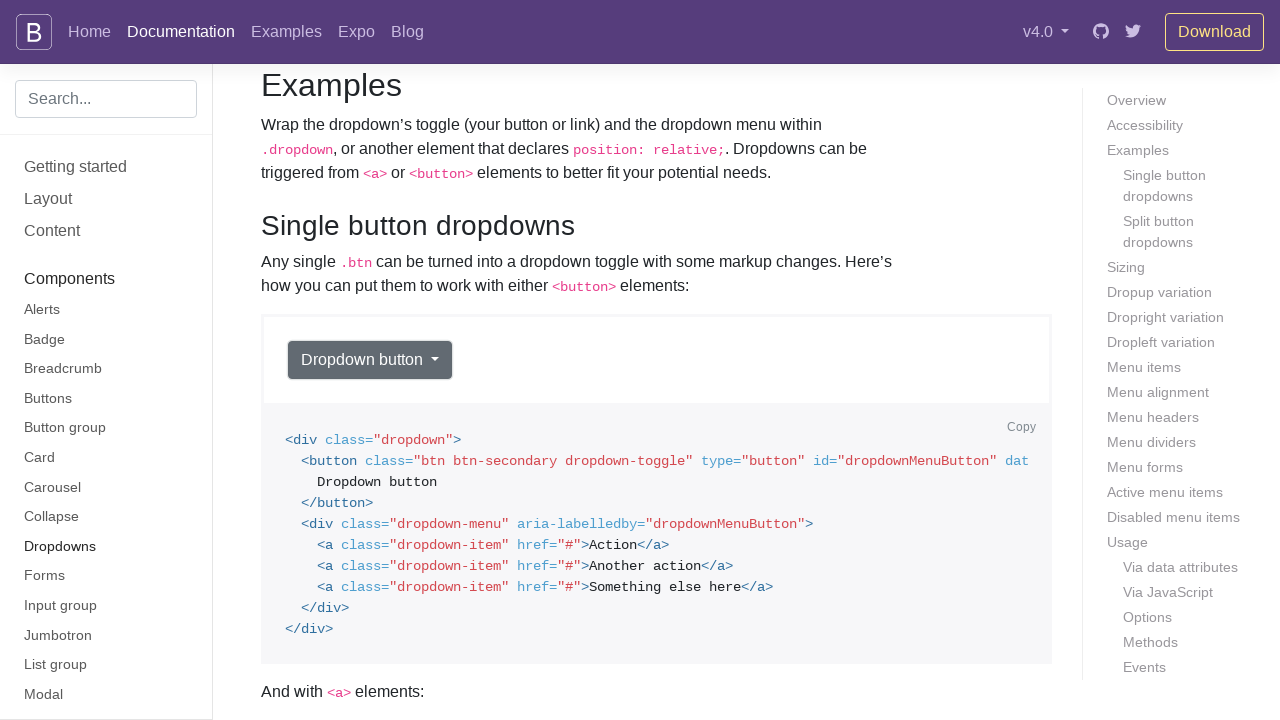

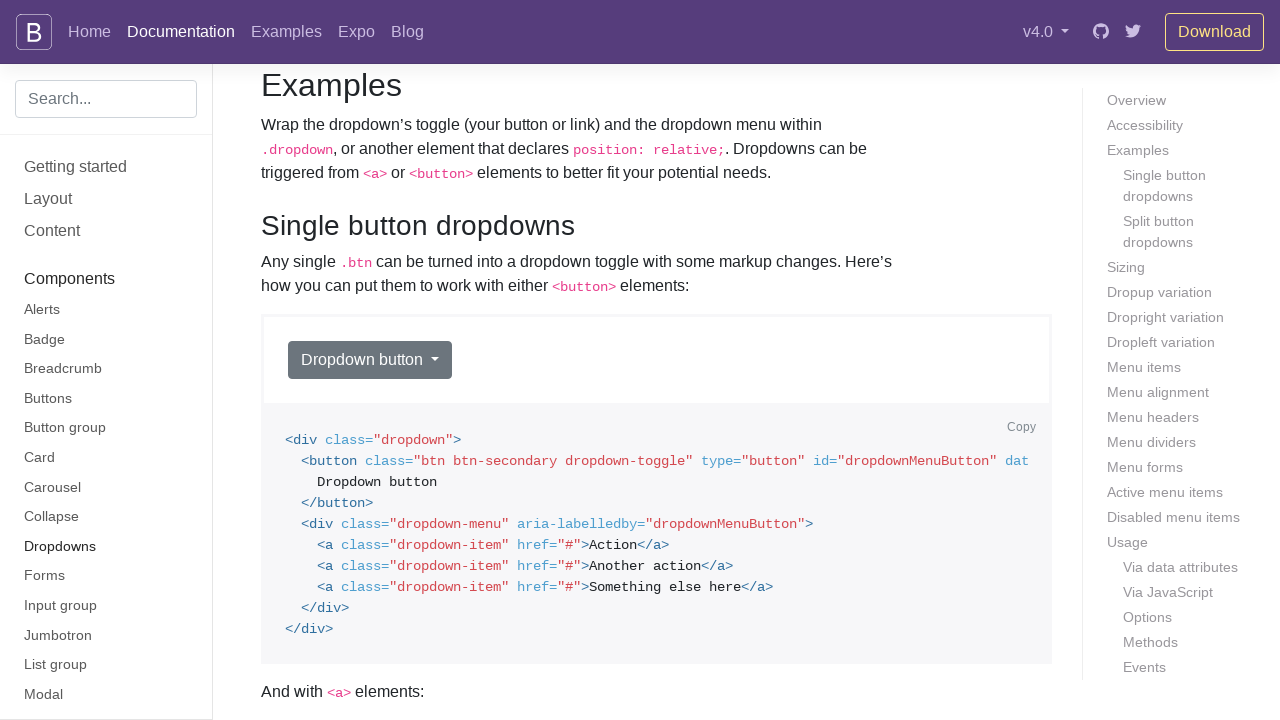